Tests Google Translate by entering text and retrieving the translation

Starting URL: https://translate.google.com/?hl=zh-CN

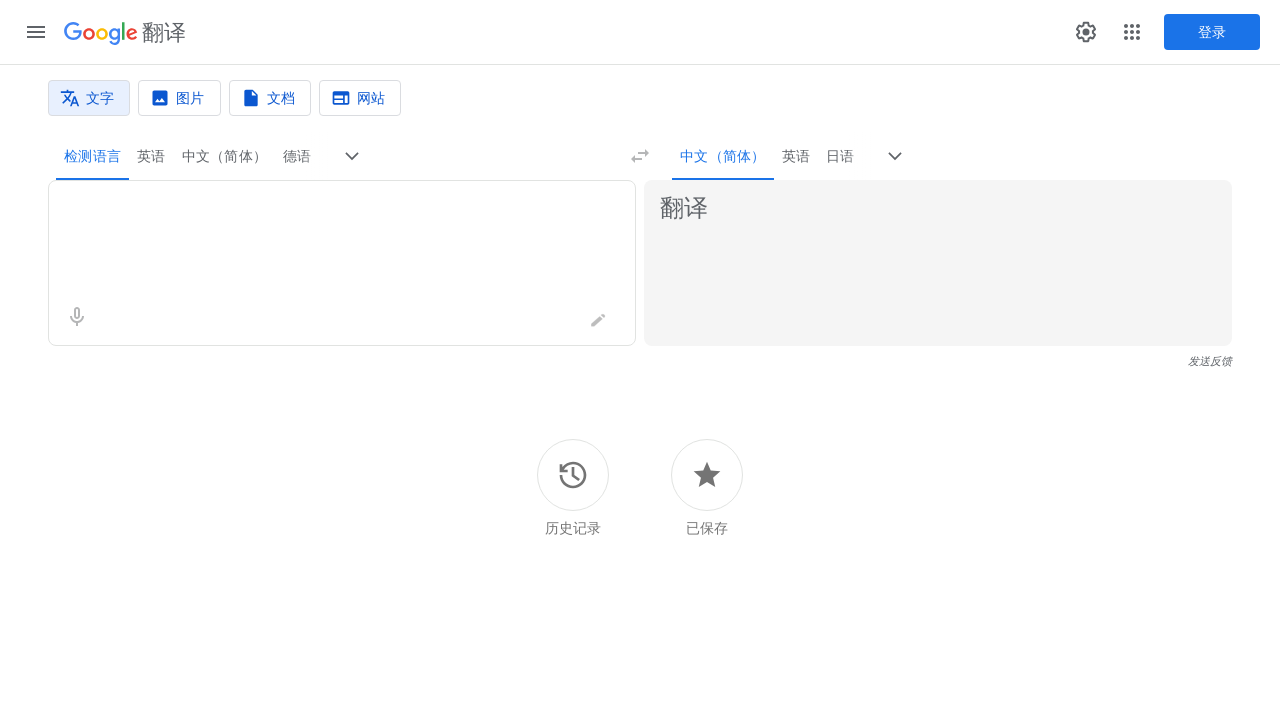

Waited for translation textarea to load
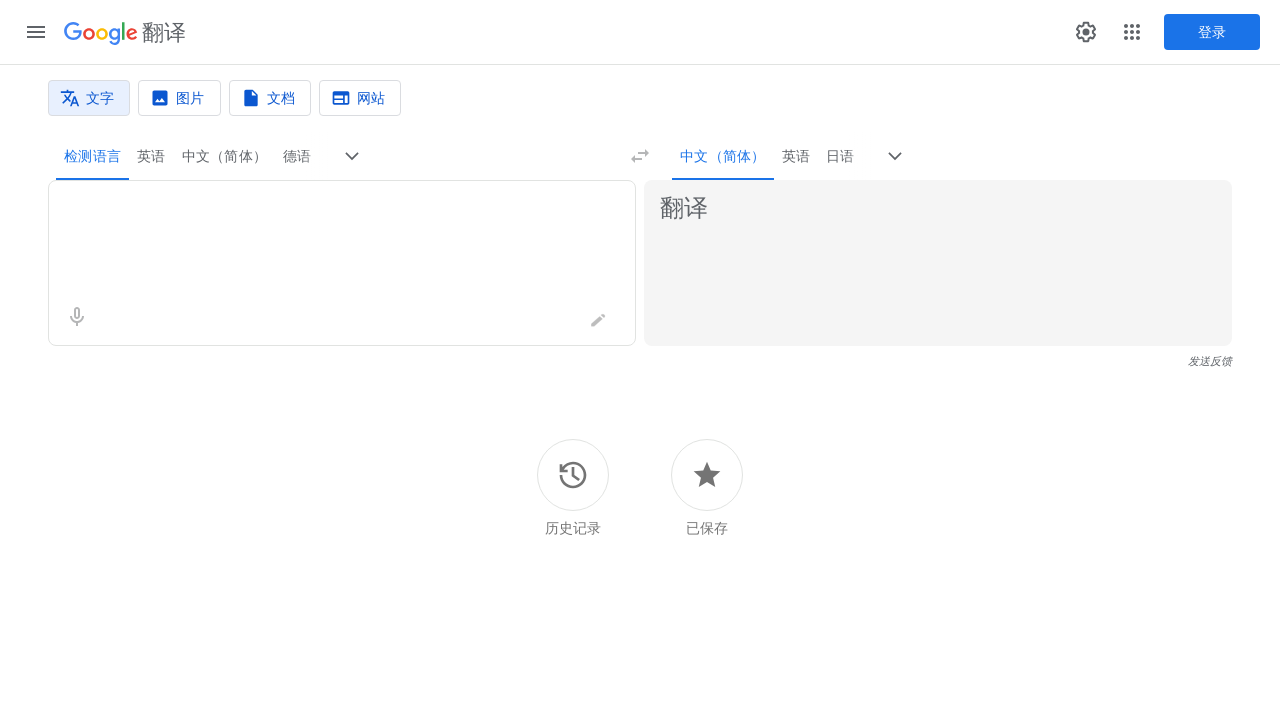

Filled textarea with text 'please Translate it, GPT3' on textarea.er8xn
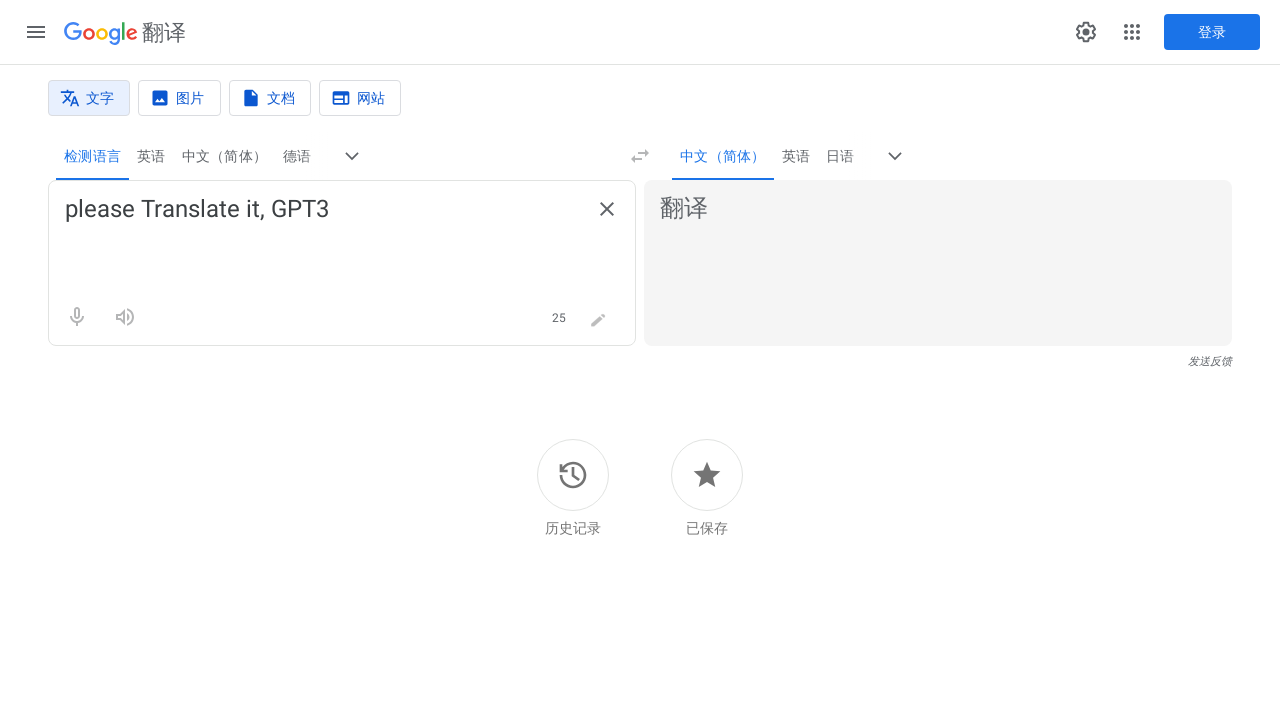

Translation result appeared
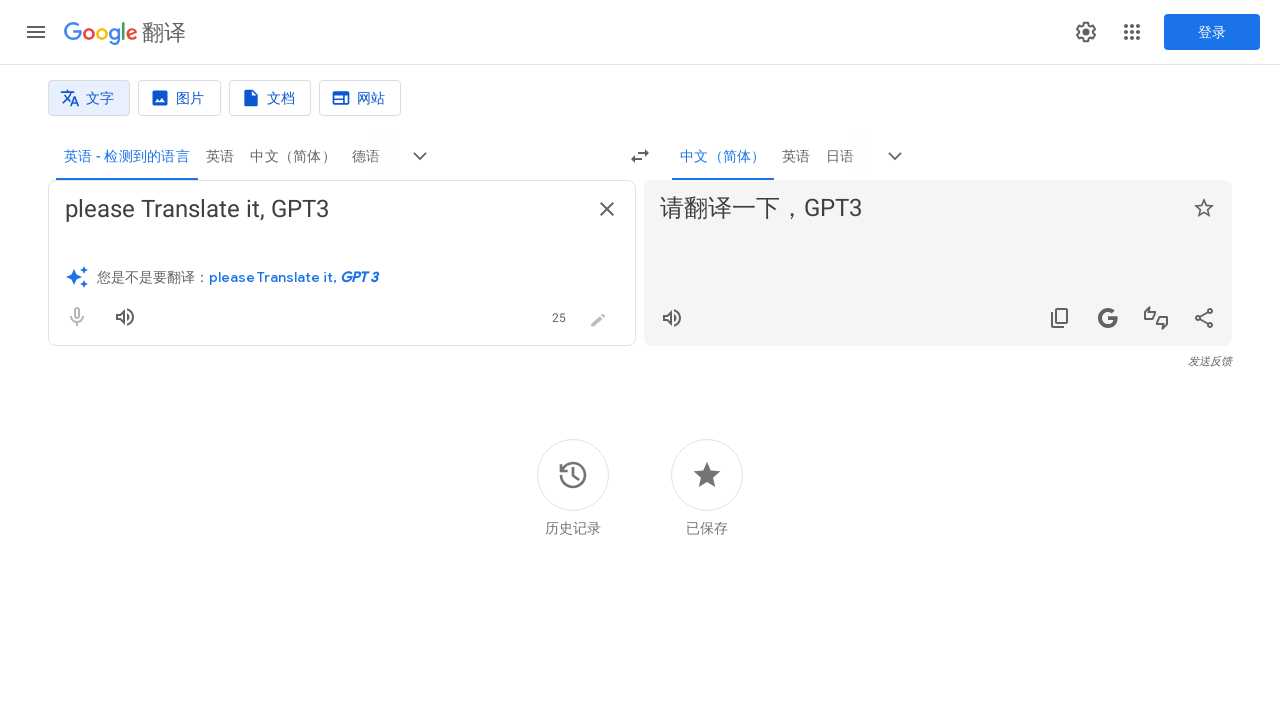

Clear button found
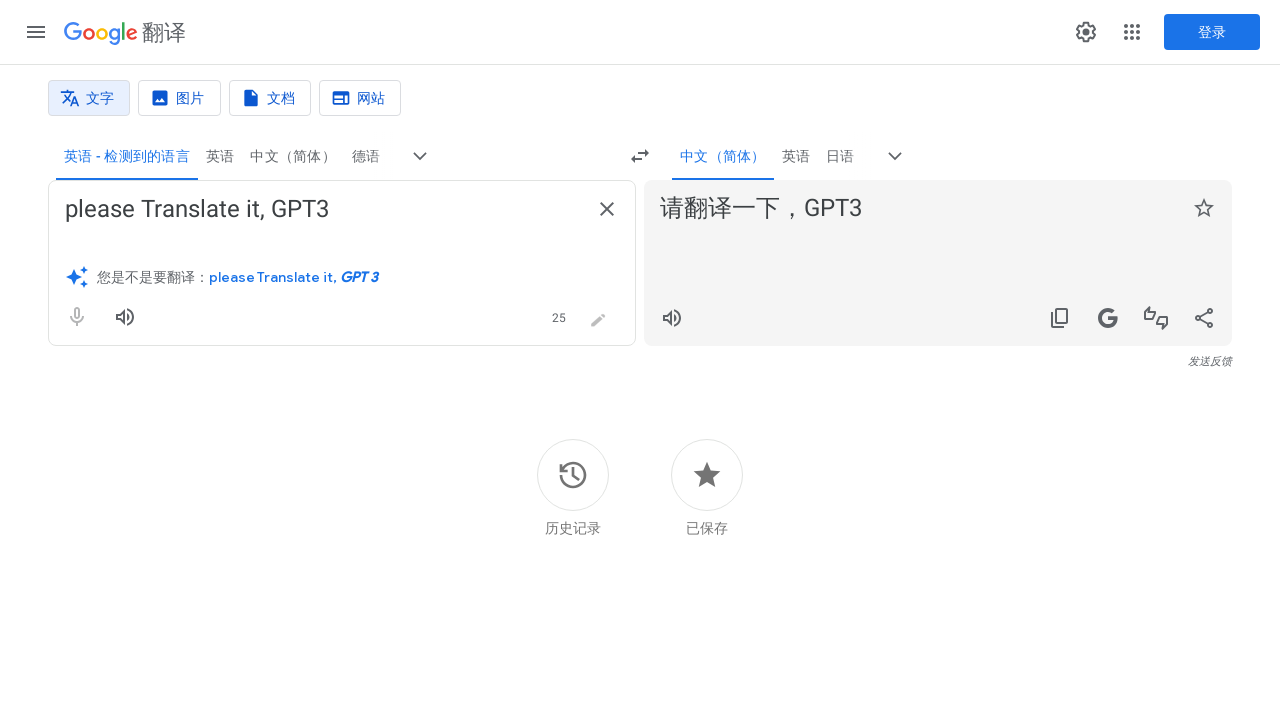

Clicked clear button at (1086, 32) on button[class*='VfPpkd-Bz112c-LgbsSe']
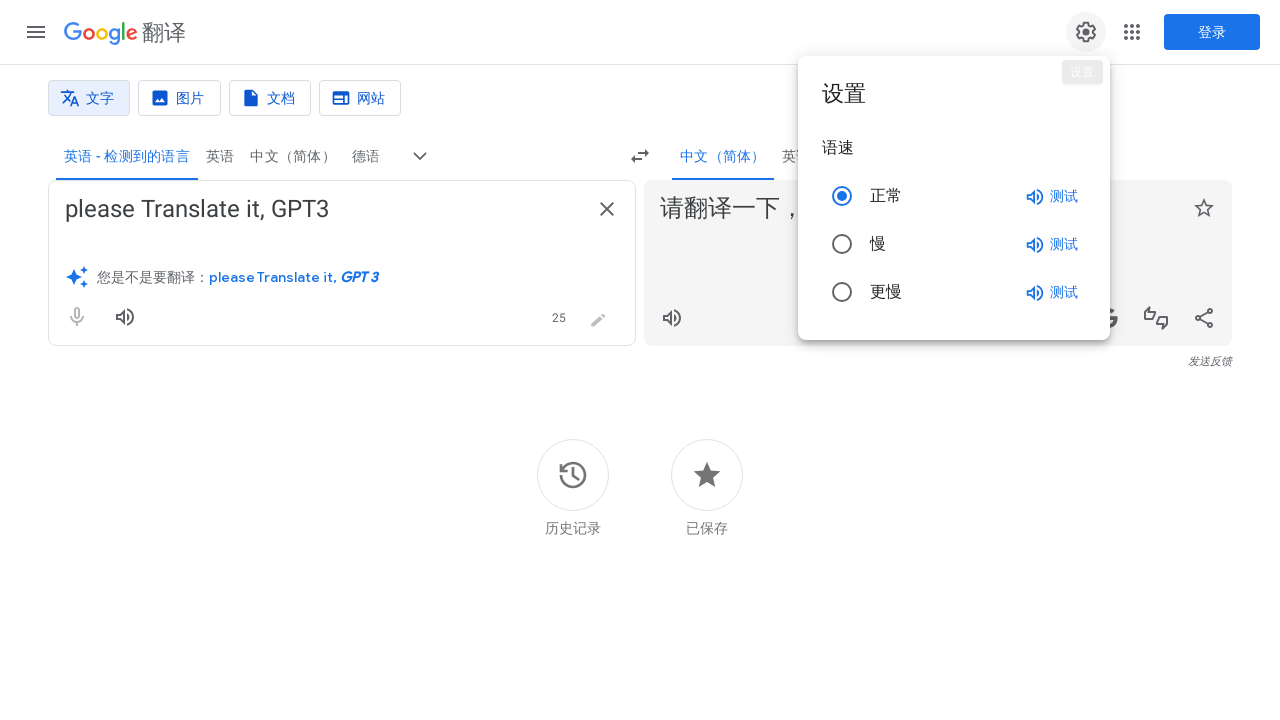

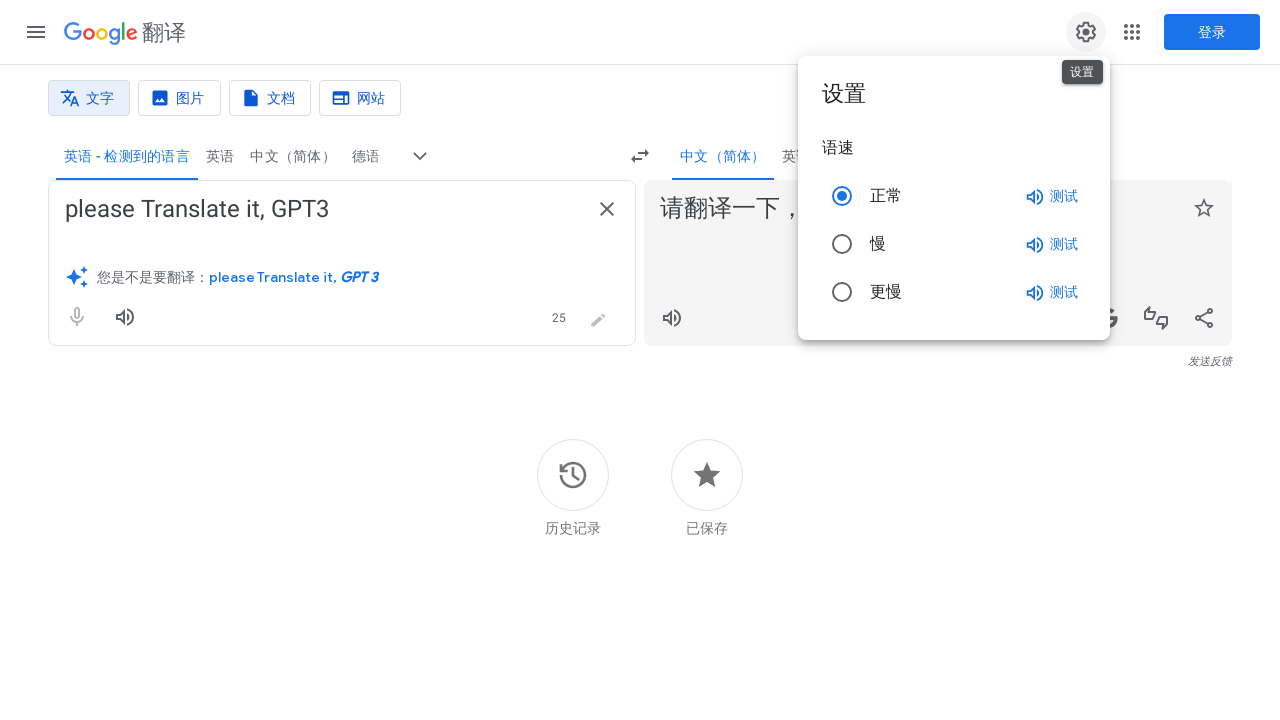